Tests search functionality on Qwant search engine by entering a search query and submitting the form

Starting URL: https://www.qwant.com/

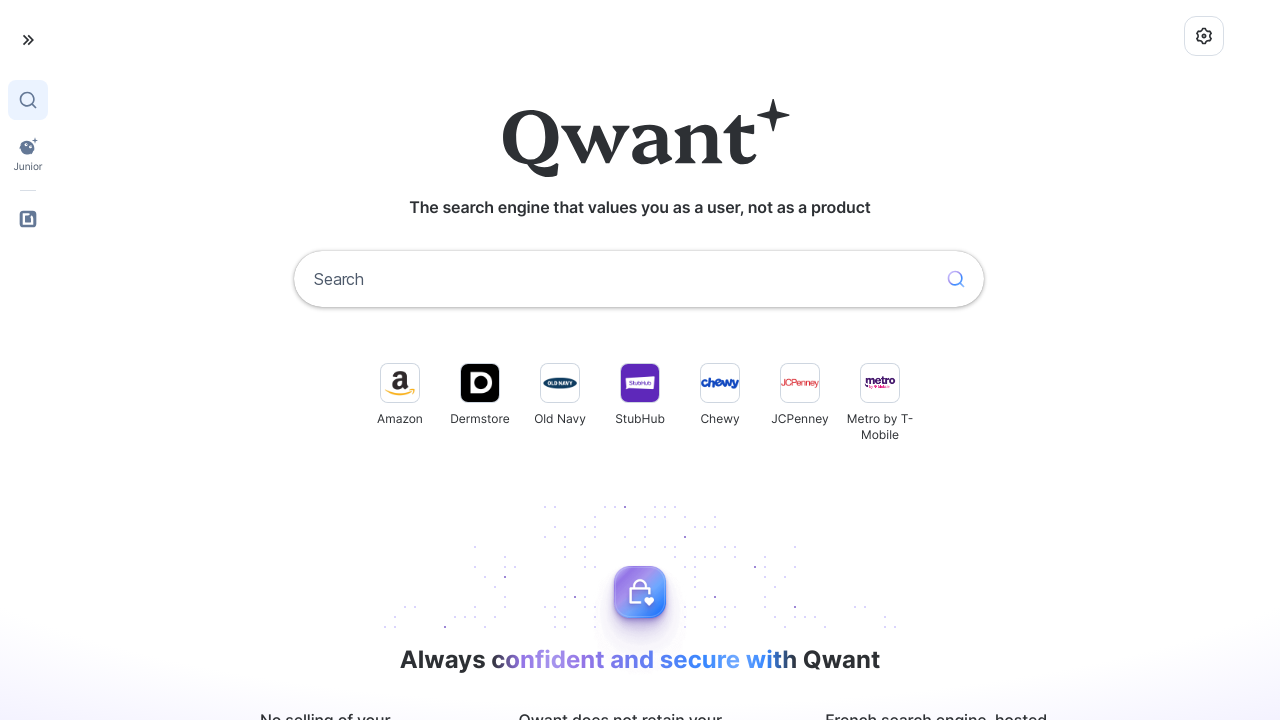

Filled search input with 'coders lab' on input[name='q']
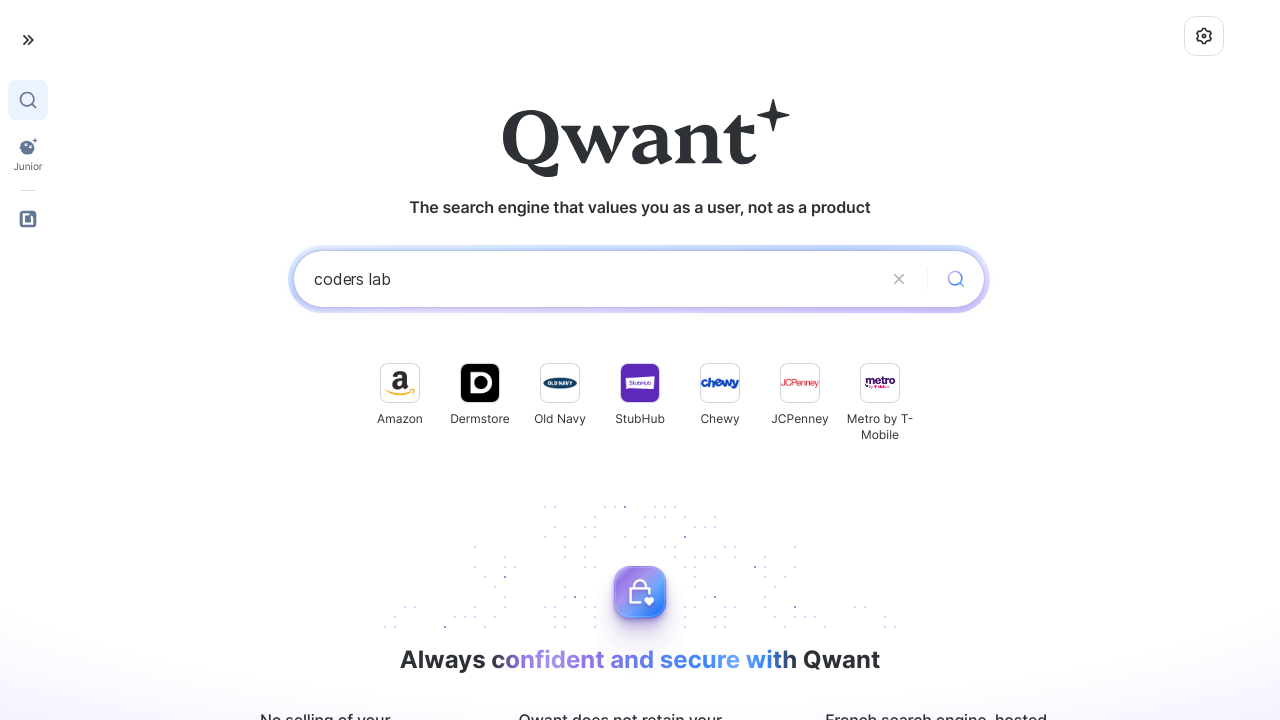

Submitted search form by pressing Enter on input[name='q']
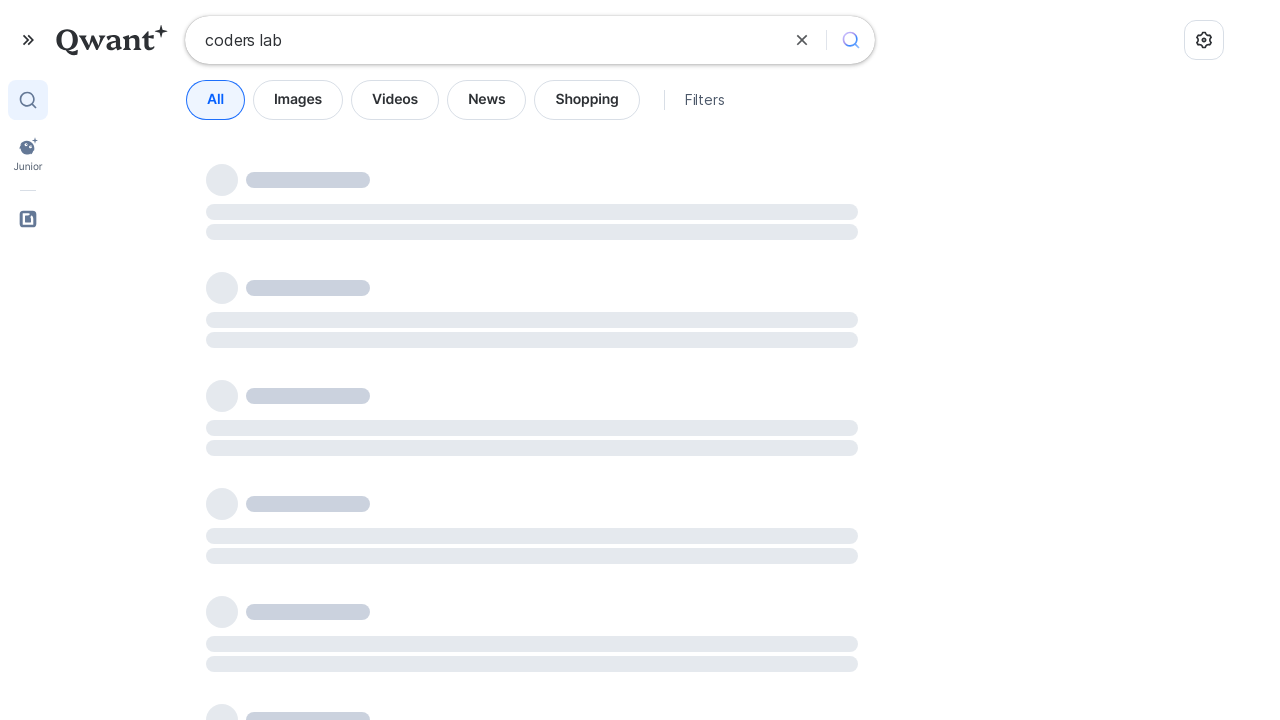

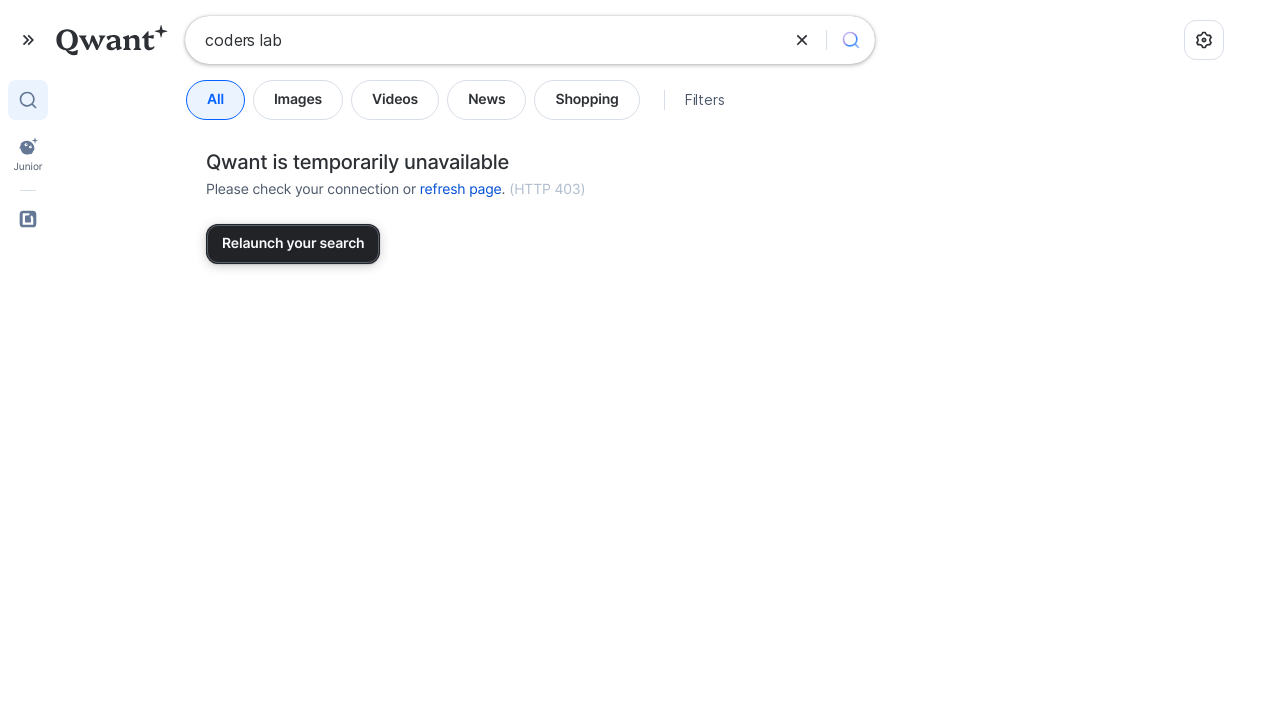